Navigates to seleniumhq.org and verifies the page loads by checking the title

Starting URL: http://seleniumhq.org

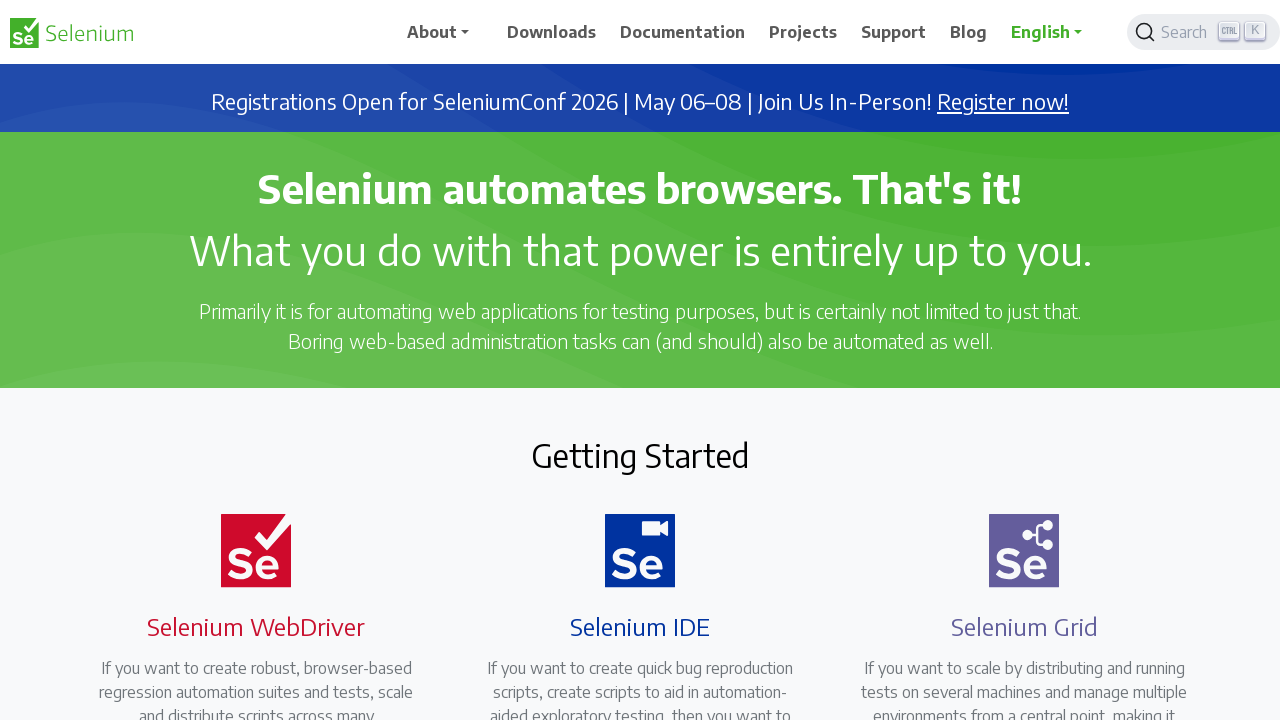

Navigated to http://seleniumhq.org
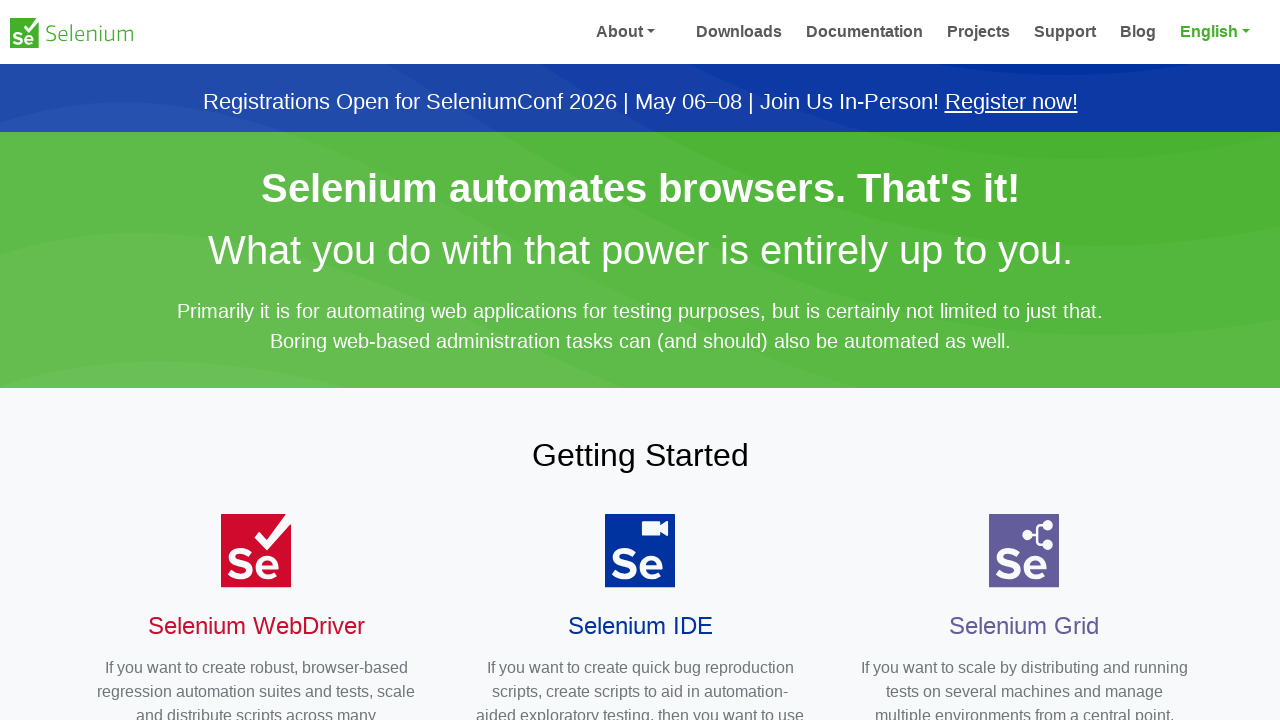

Page DOM content loaded
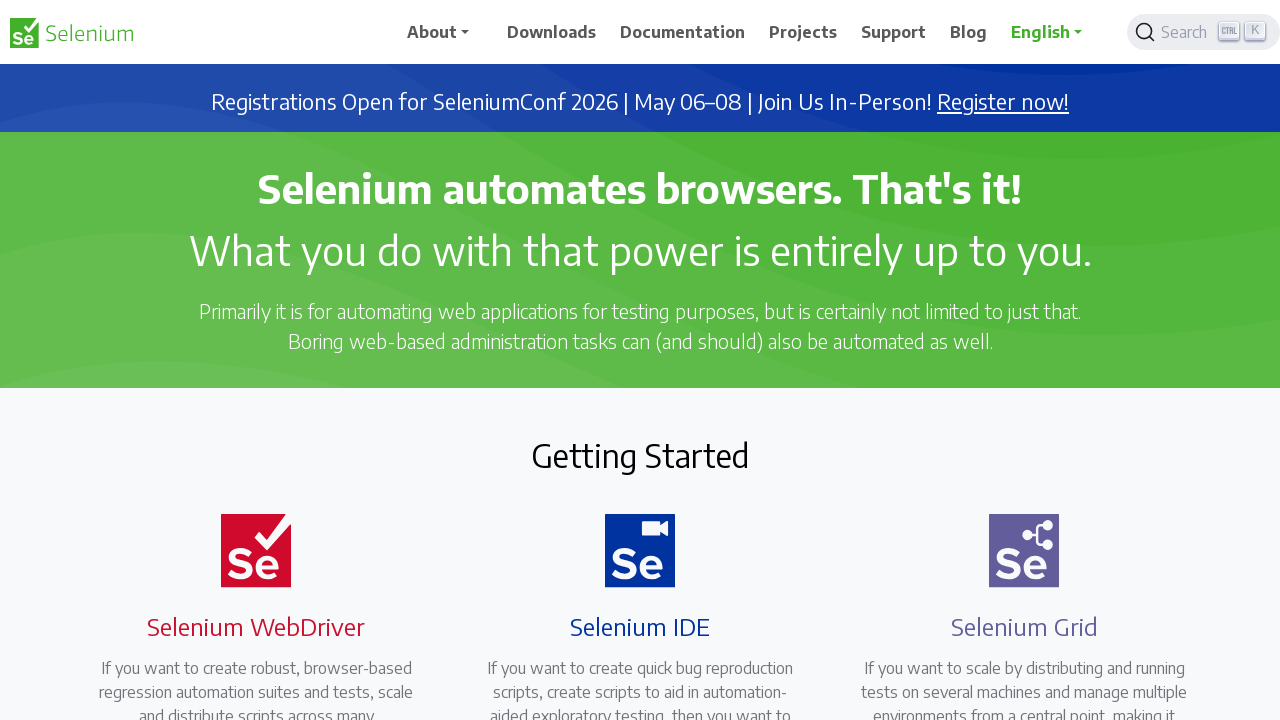

Retrieved page title: Selenium
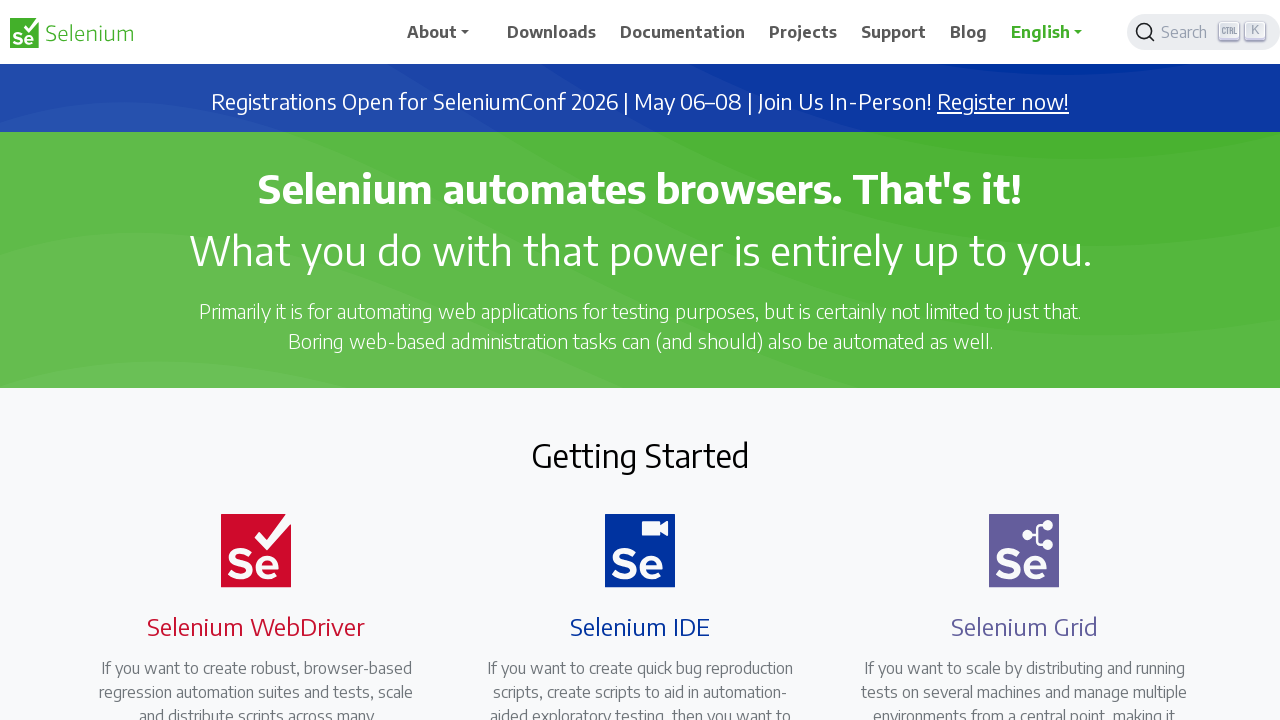

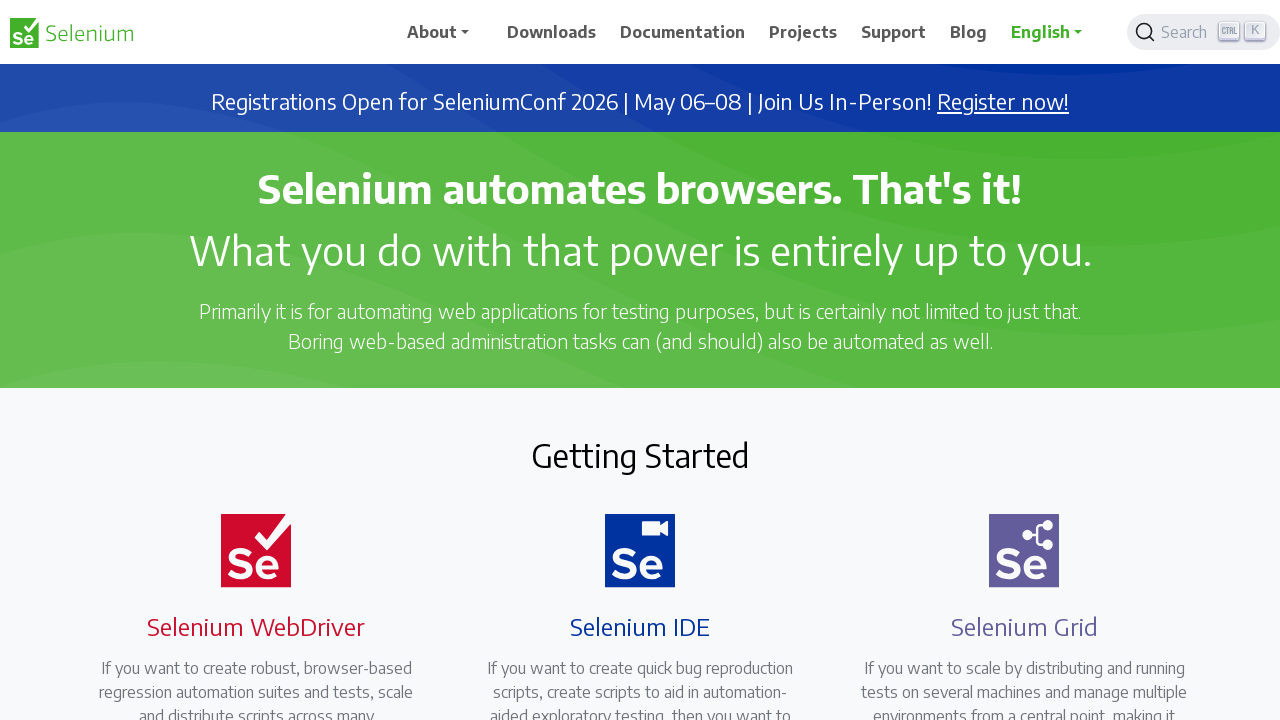